Tests checkbox functionality by clicking to select and deselect a checkbox, verifying its state, and counting total checkboxes on the page

Starting URL: https://rahulshettyacademy.com/AutomationPractice/

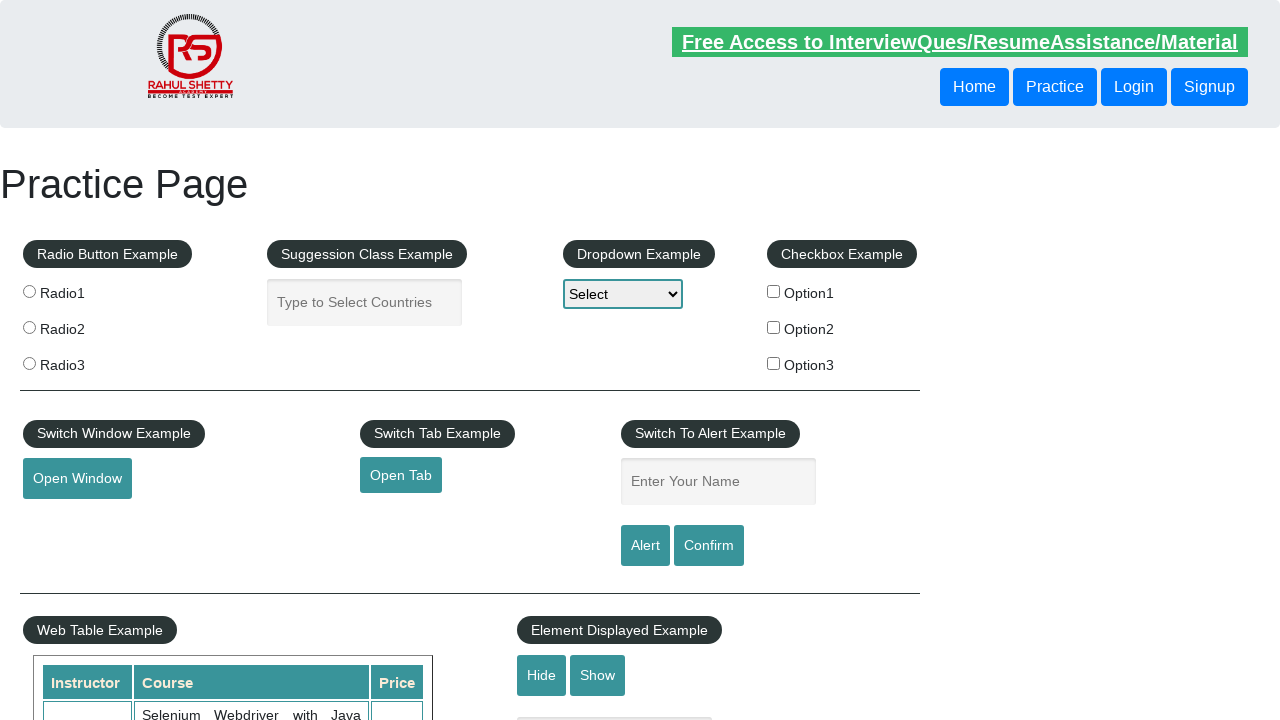

Clicked checkbox option 1 to select it at (774, 291) on #checkBoxOption1
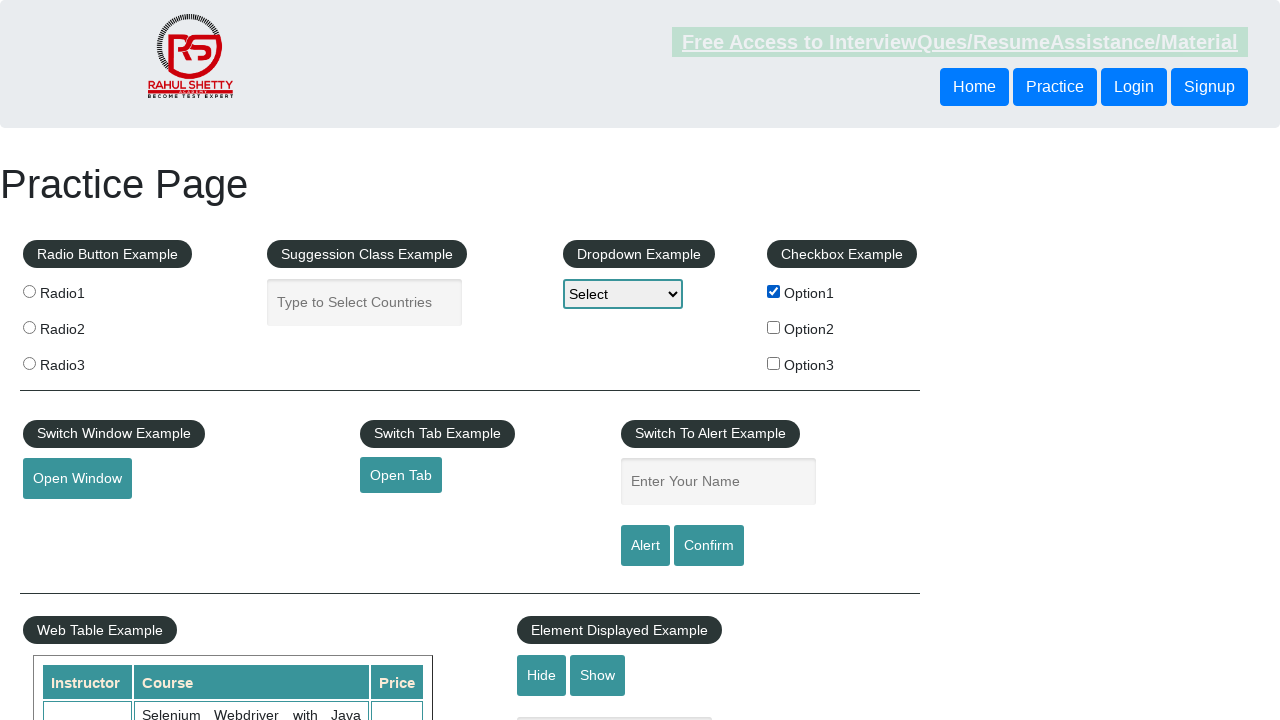

Verified checkbox option 1 is selected
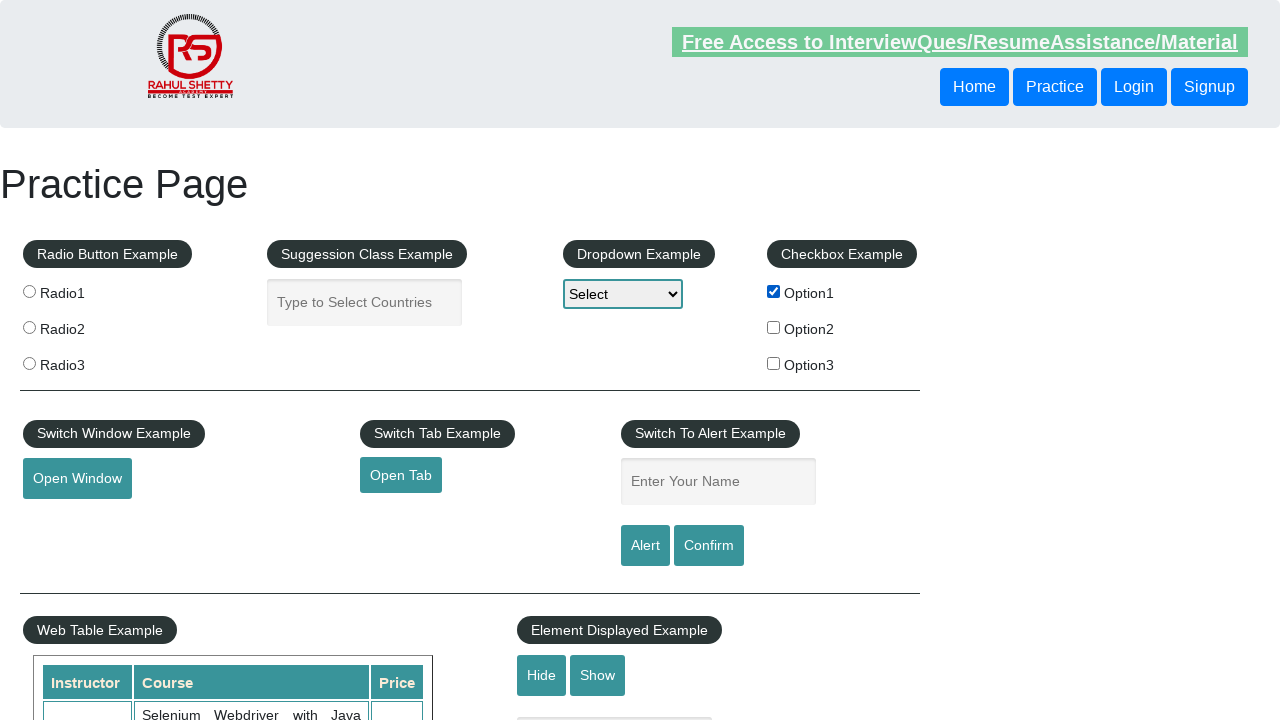

Clicked checkbox option 1 again to deselect it at (774, 291) on #checkBoxOption1
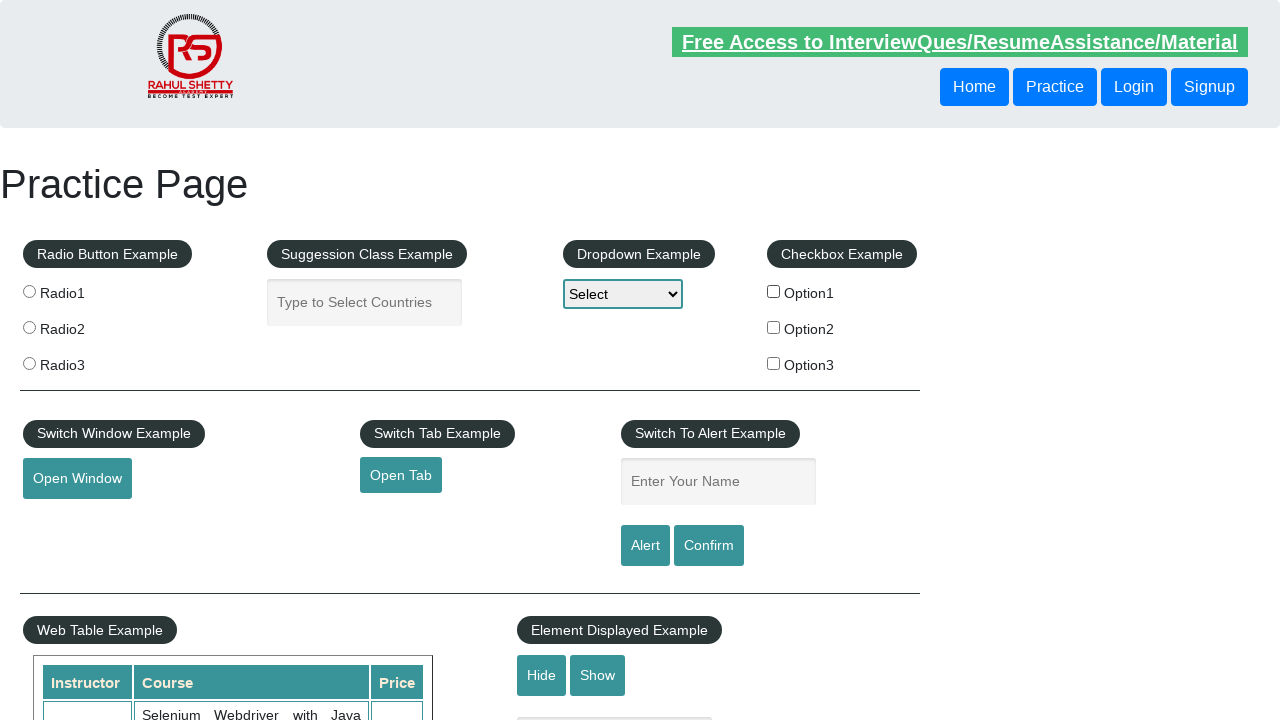

Verified checkbox option 1 is deselected
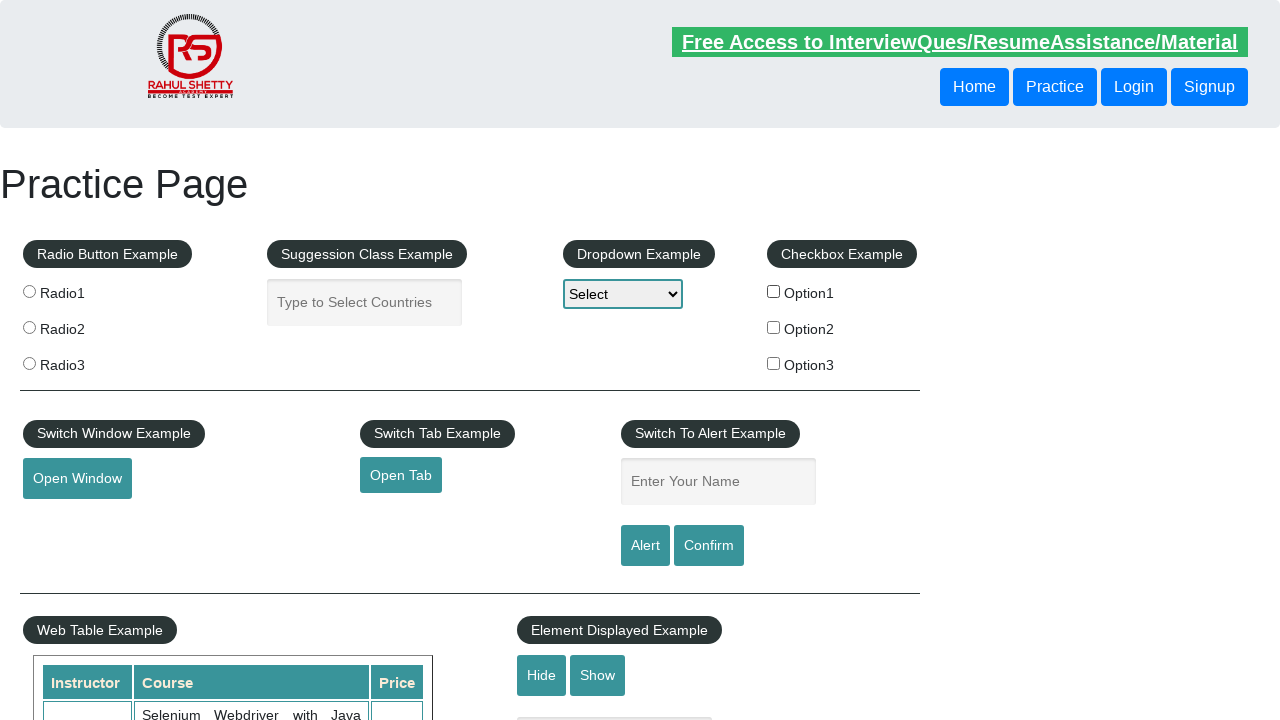

Counted total checkboxes on page: 3
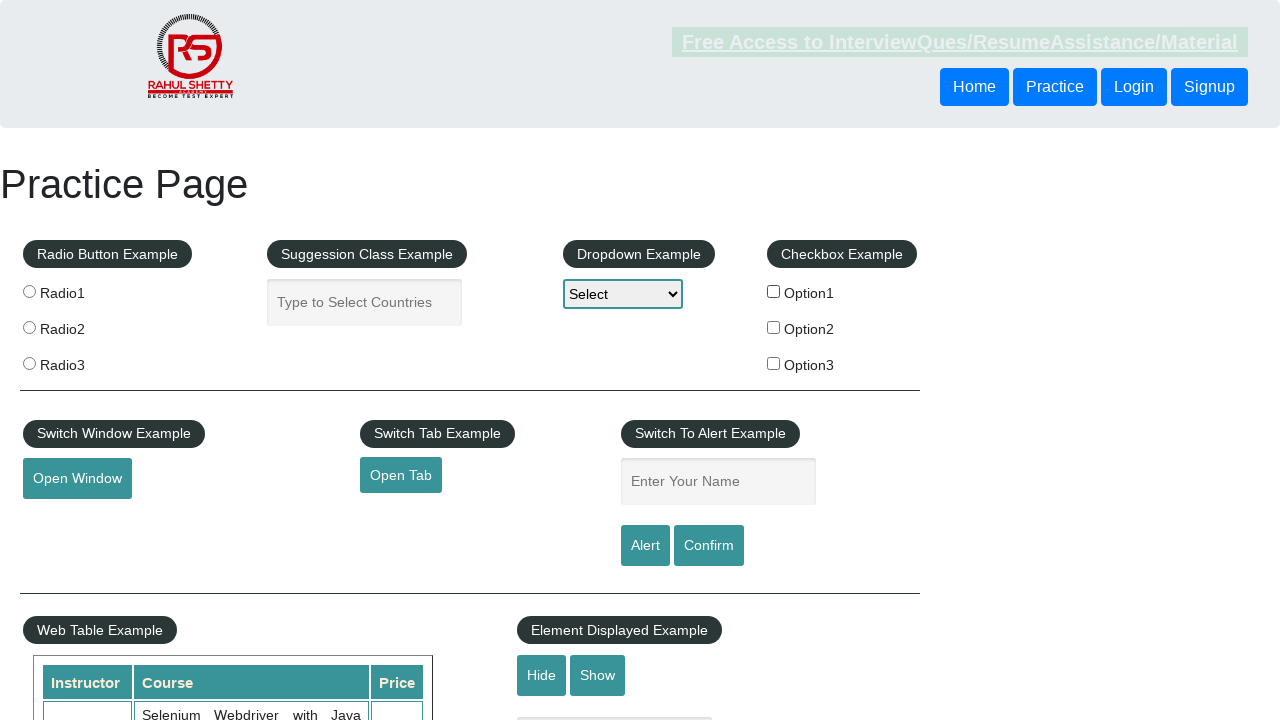

Printed total checkbox count: 3
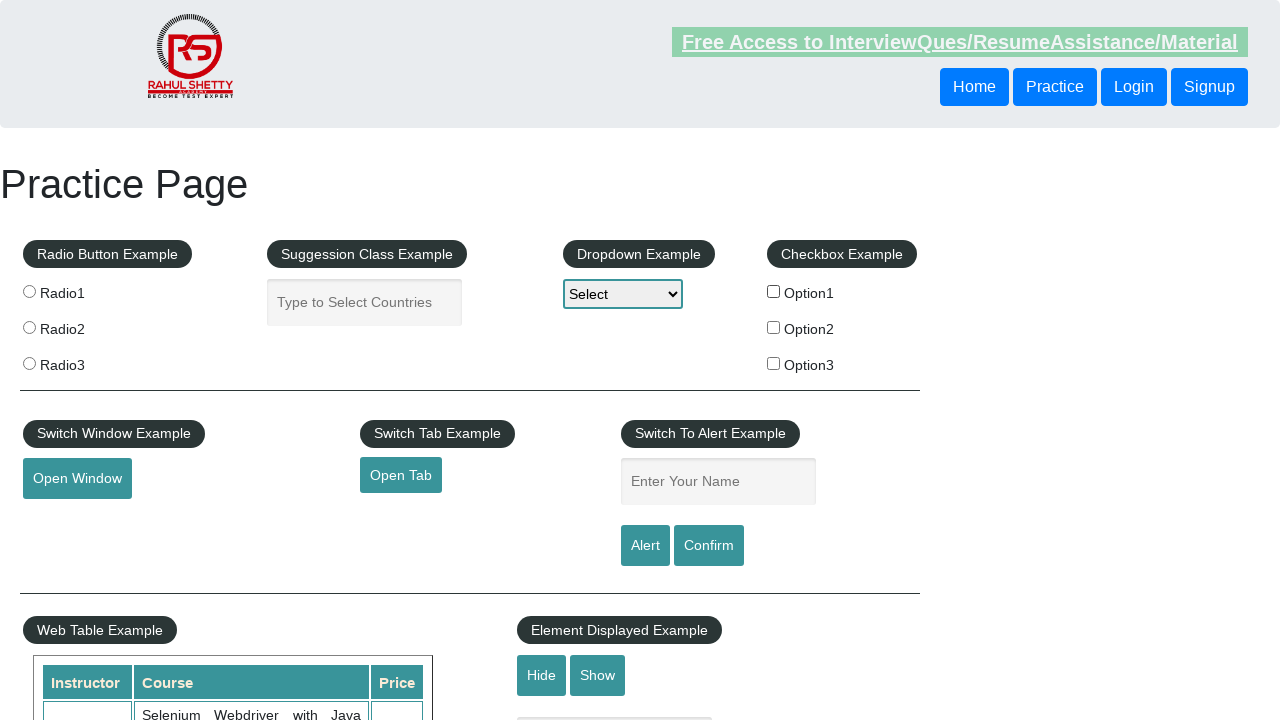

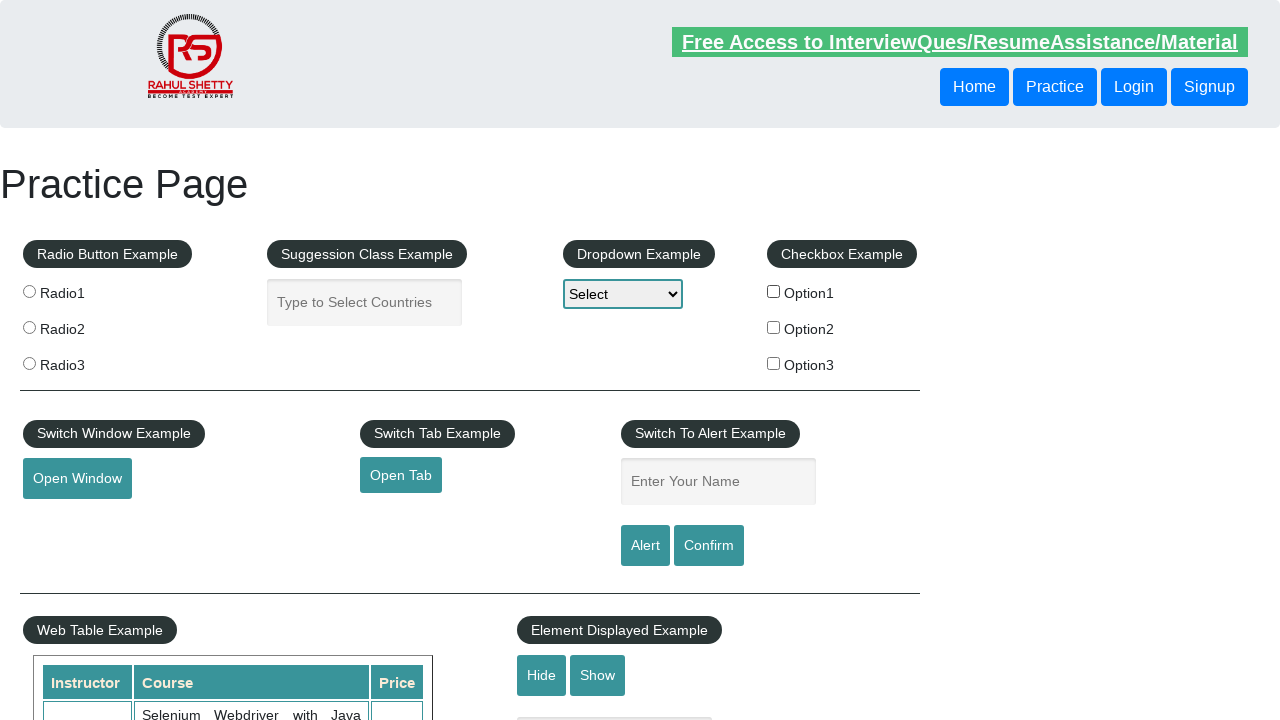